Tests infinite scroll functionality by scrolling down the page multiple times to trigger content loading

Starting URL: http://the-internet.herokuapp.com/infinite_scroll

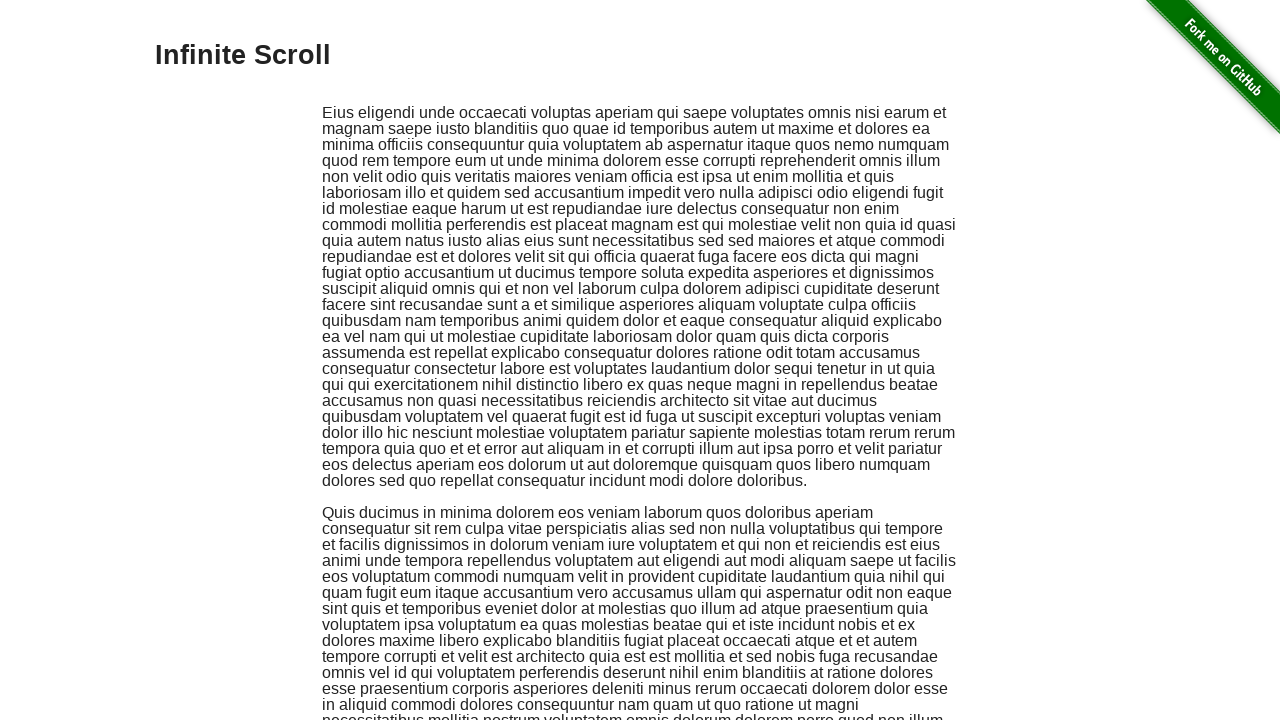

Scrolled to bottom of page to trigger infinite scroll
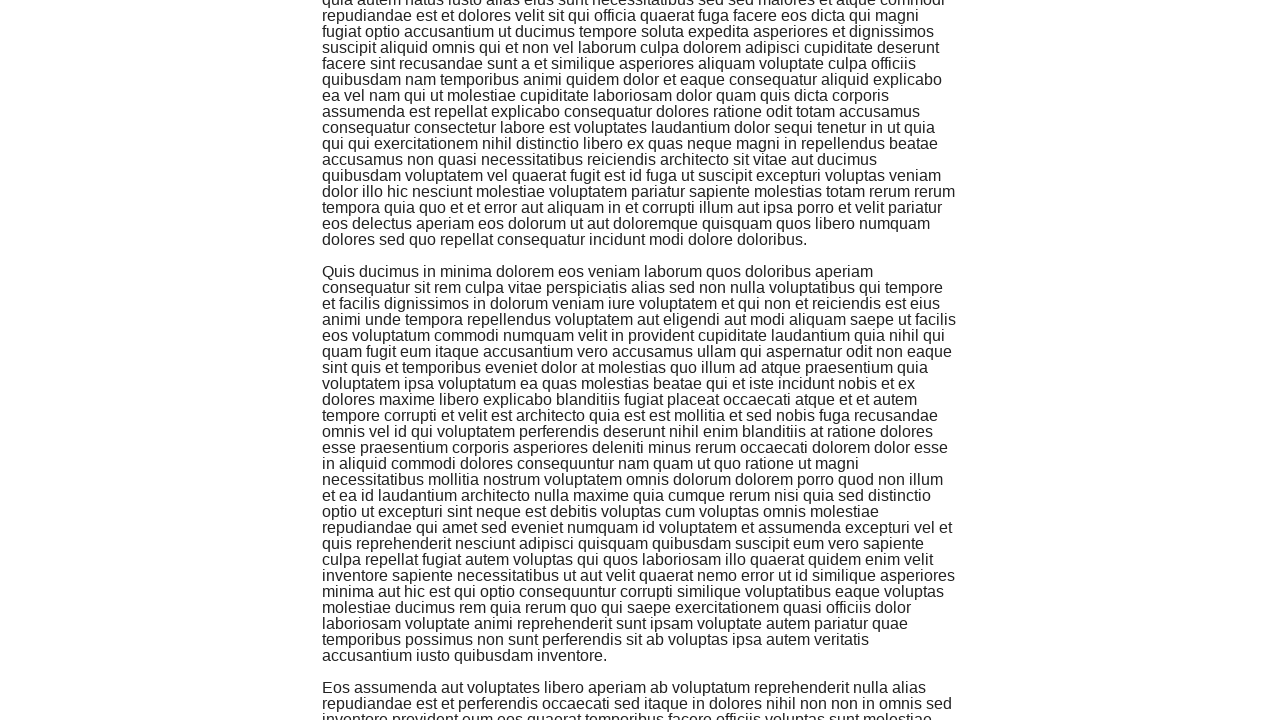

Waited 1 second for new content to load
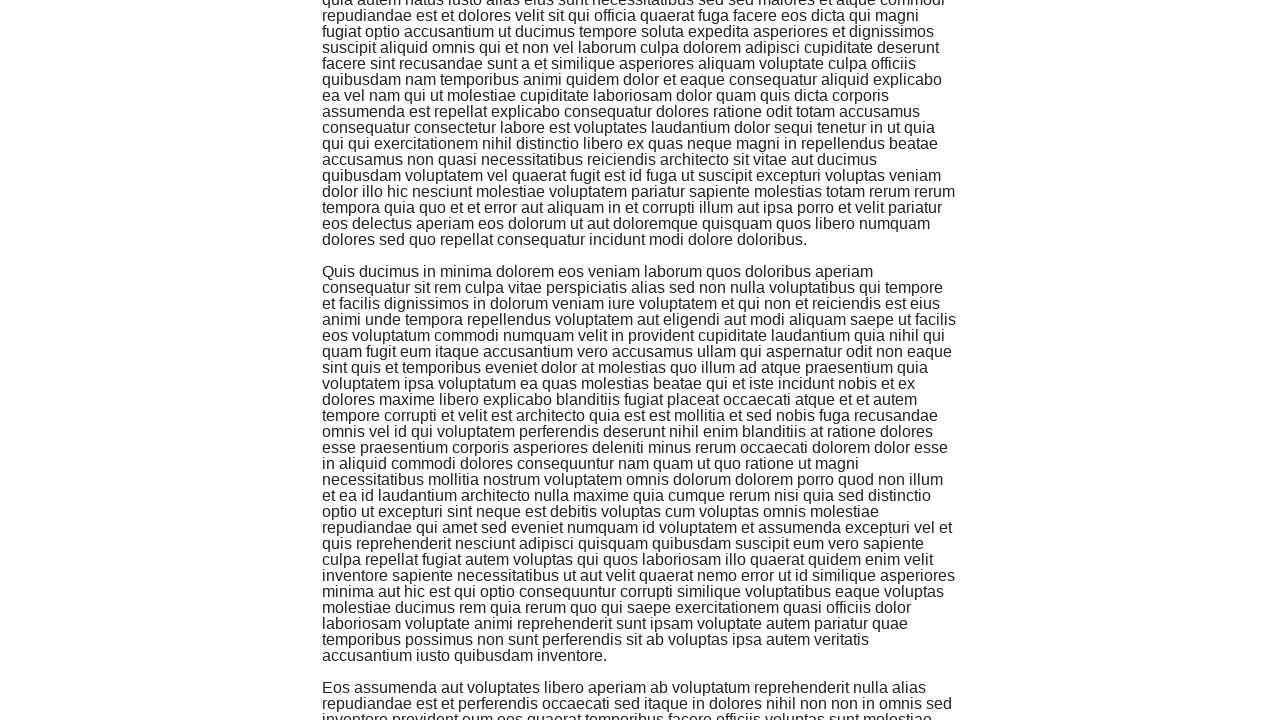

Scrolled to bottom of page to trigger infinite scroll
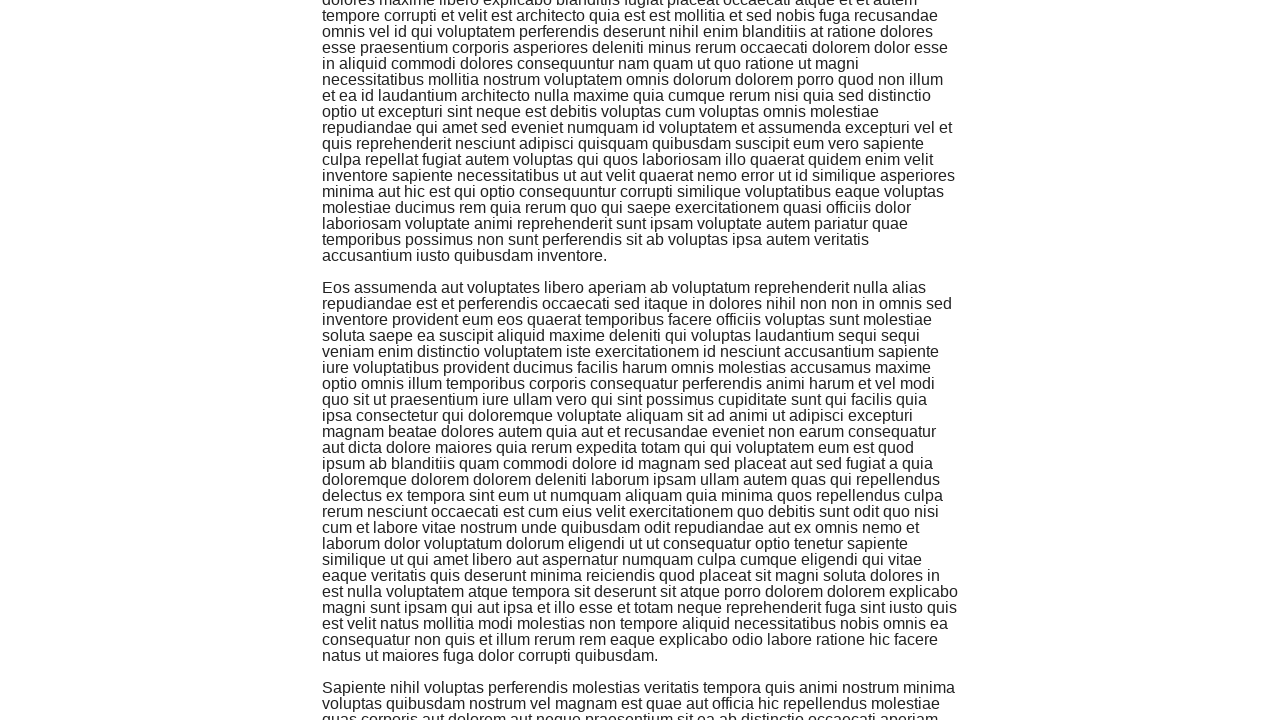

Waited 1 second for new content to load
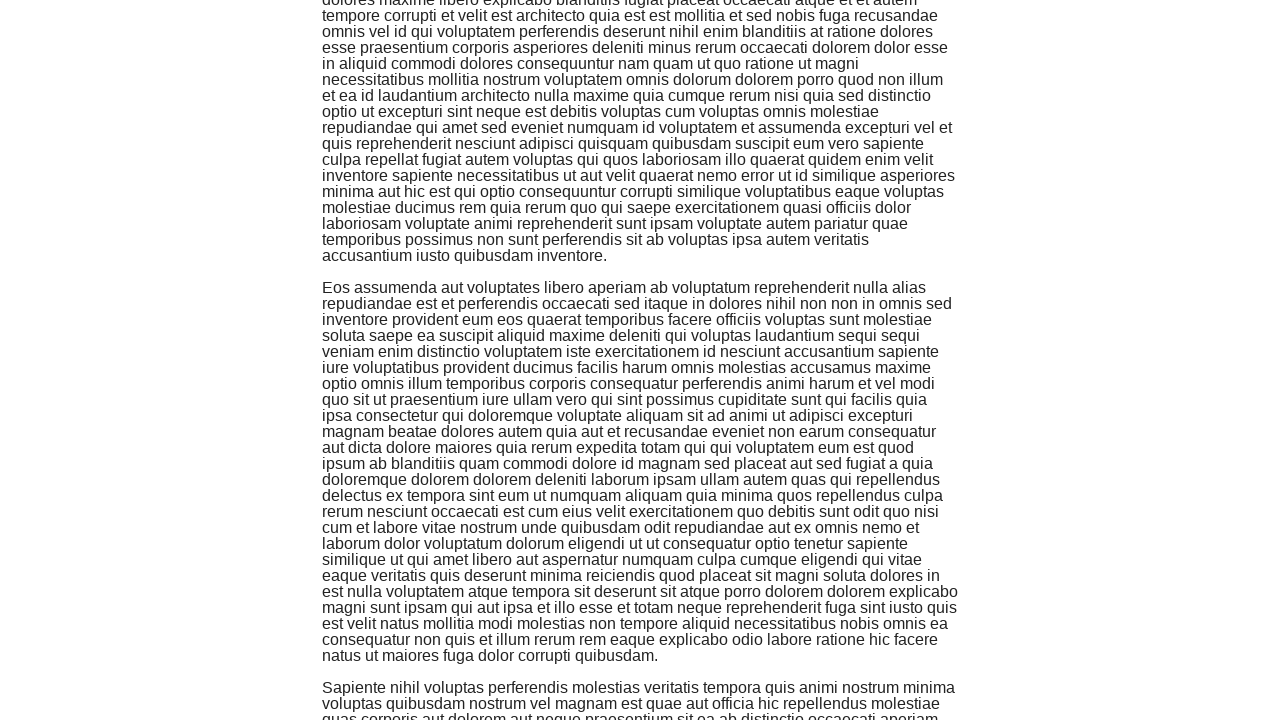

Scrolled to bottom of page to trigger infinite scroll
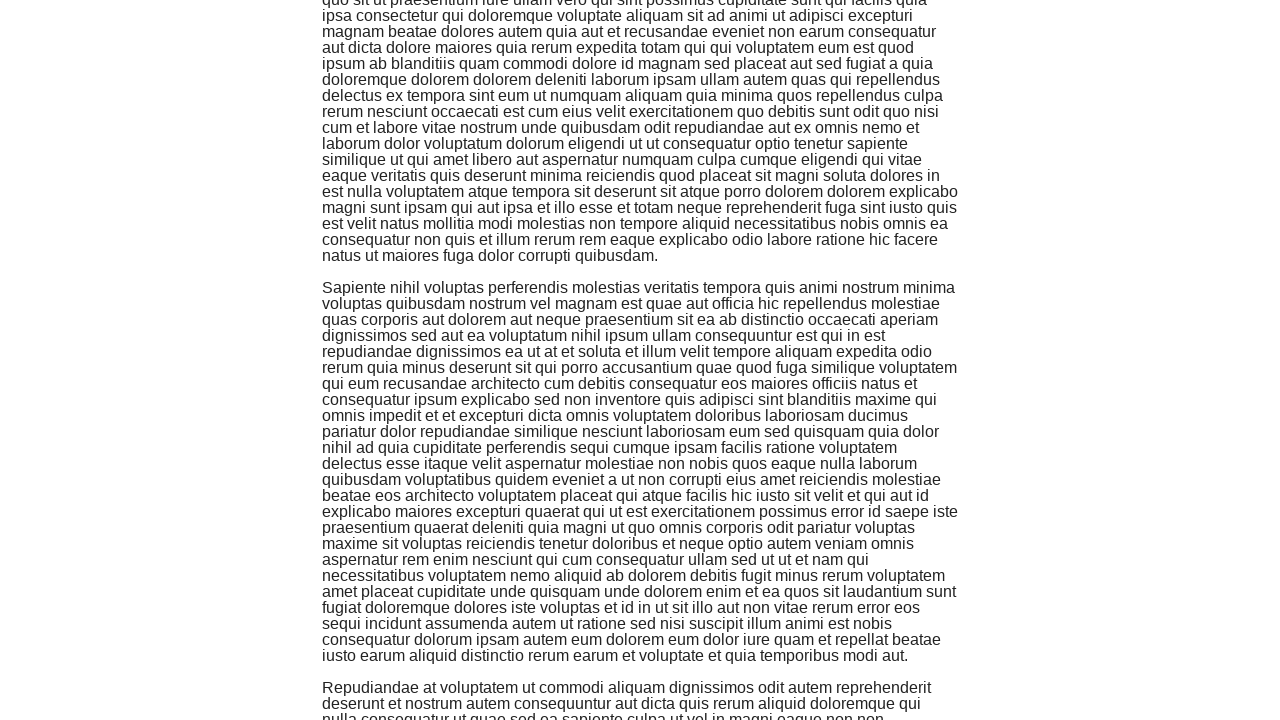

Waited 1 second for new content to load
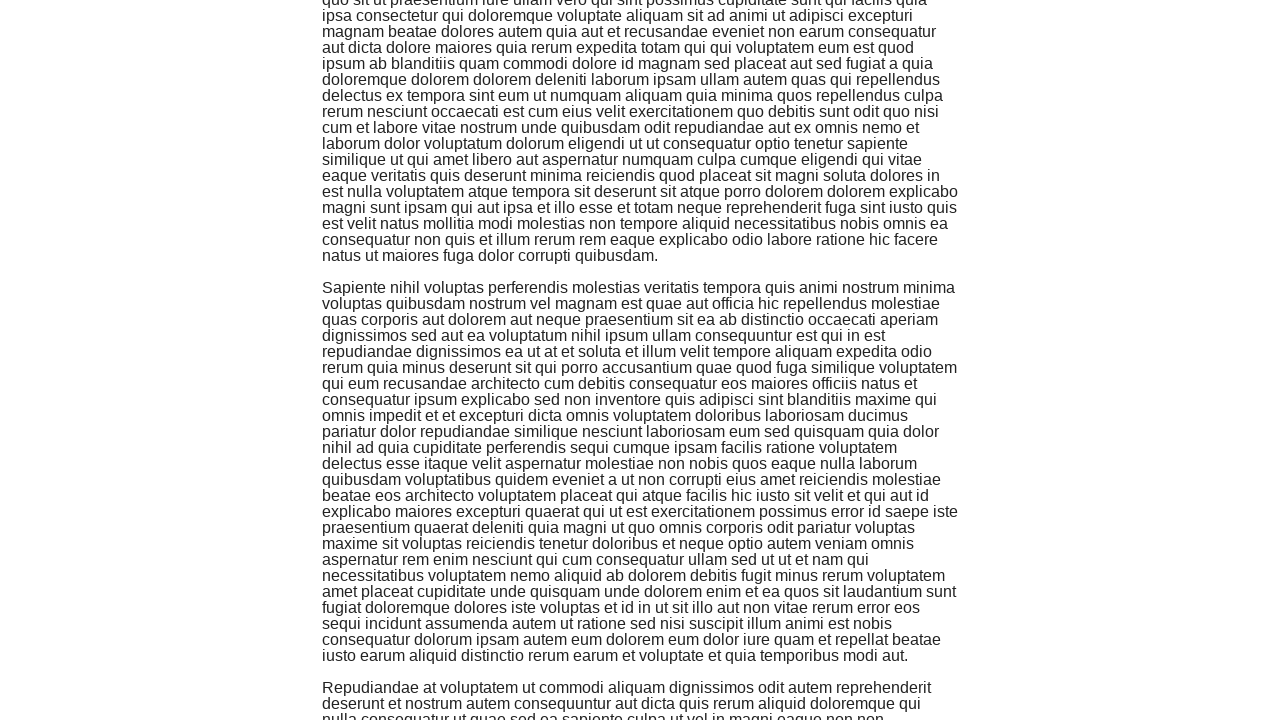

Scrolled to bottom of page to trigger infinite scroll
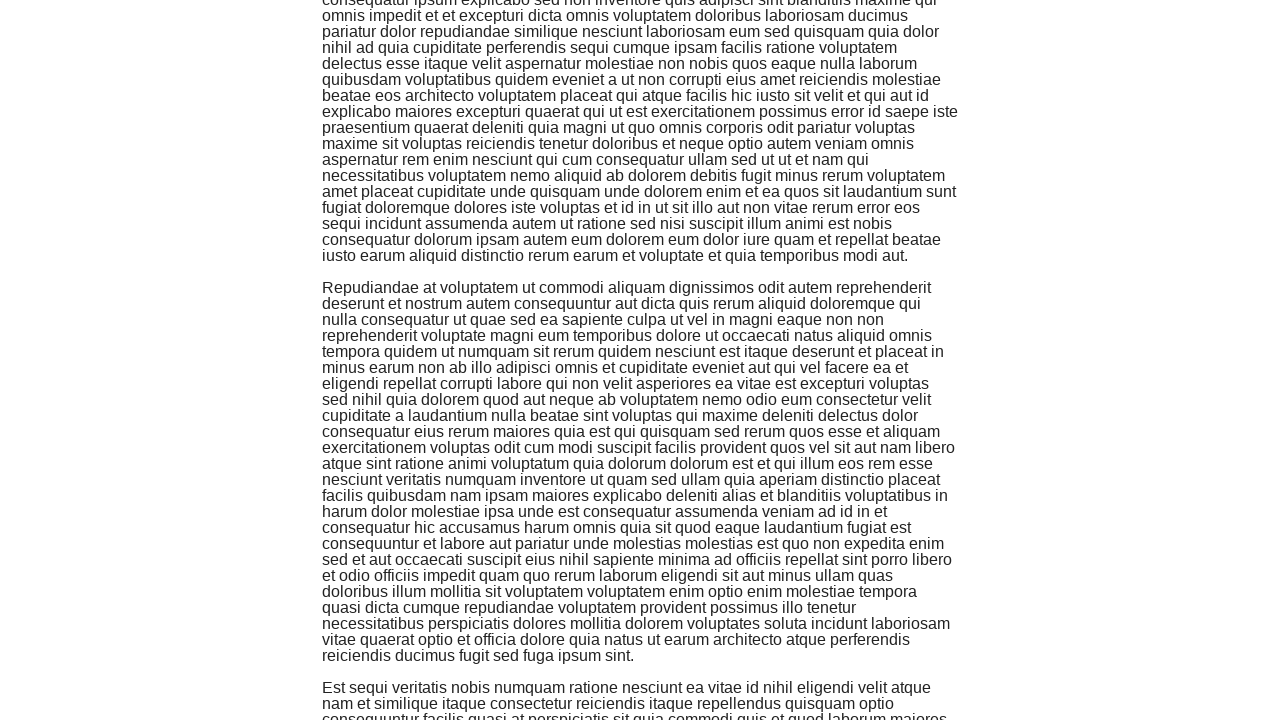

Waited 1 second for new content to load
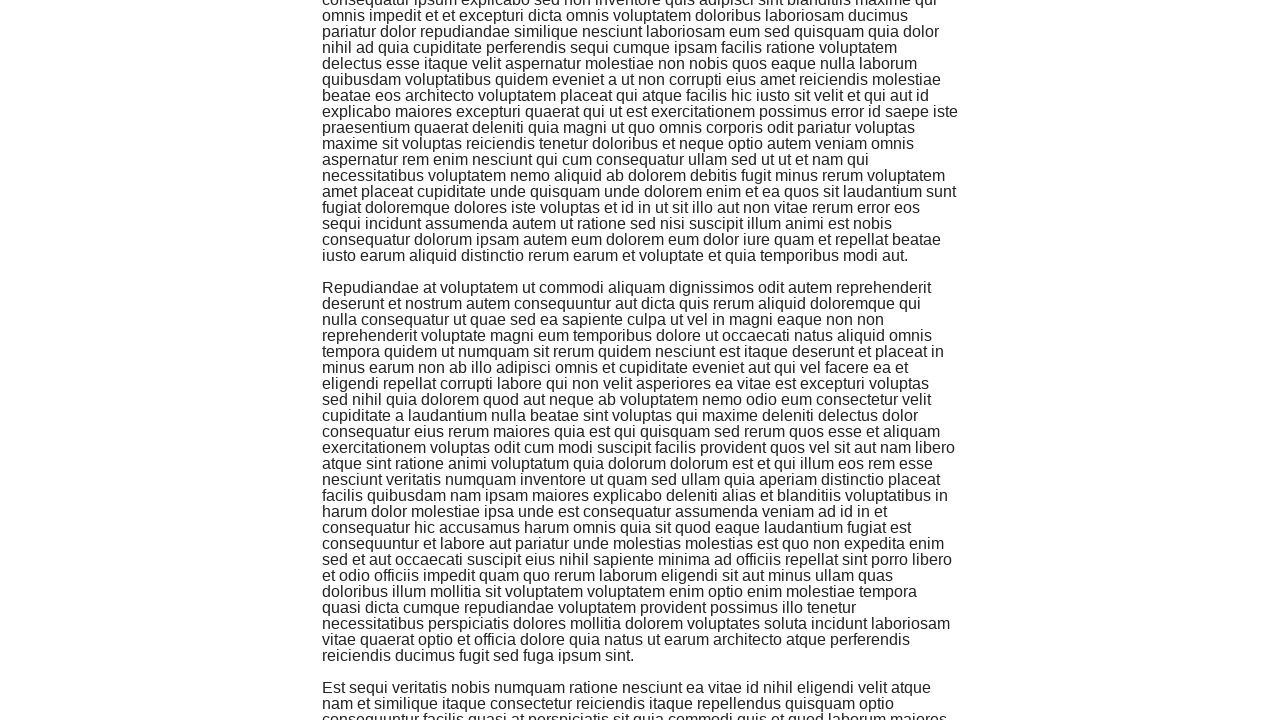

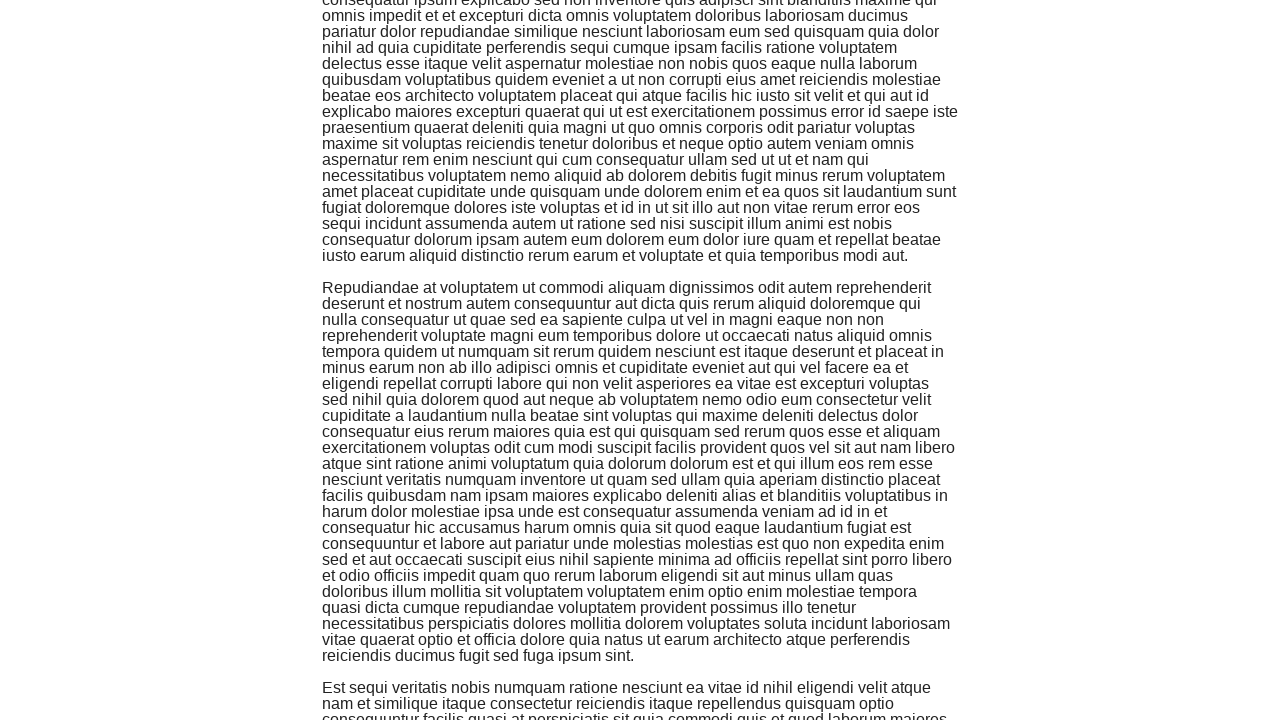